Tests dynamic loading functionality by clicking a start button and waiting for hidden content to become visible

Starting URL: https://the-internet.herokuapp.com/dynamic_loading/1

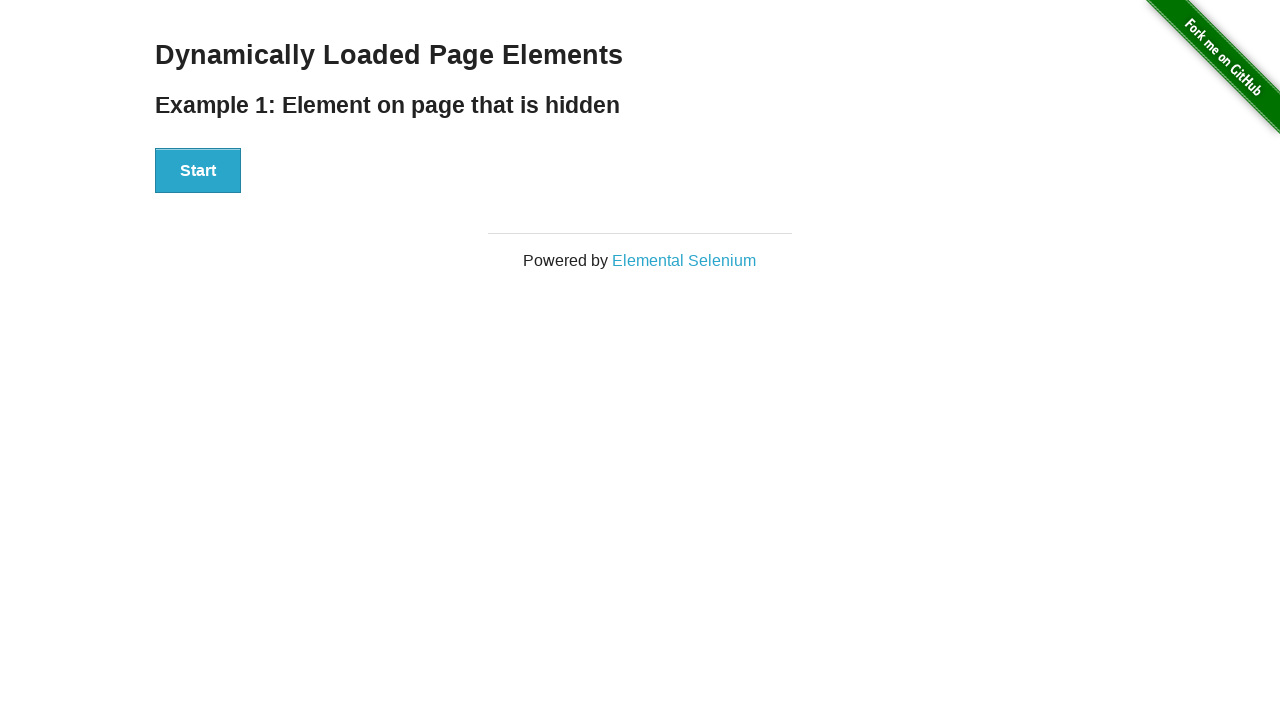

Clicked the start button to begin dynamic loading at (198, 171) on #start button
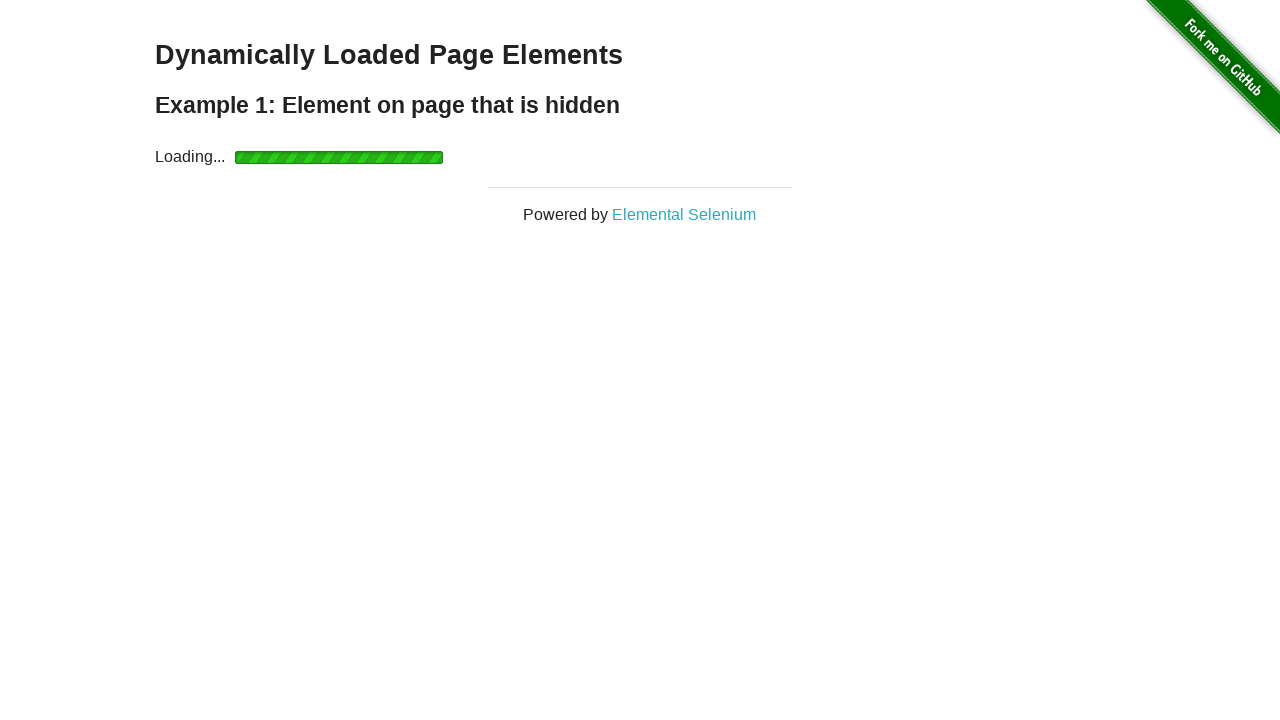

Waited for finish element to become visible
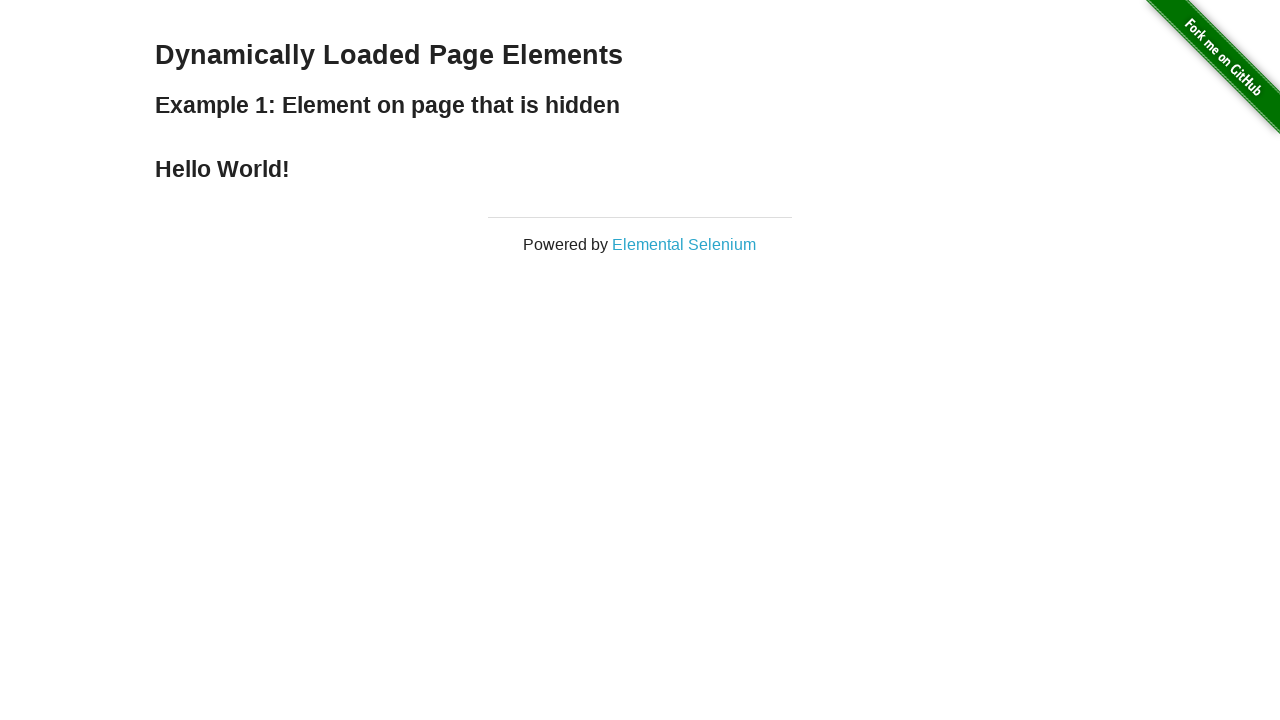

Located the finish element
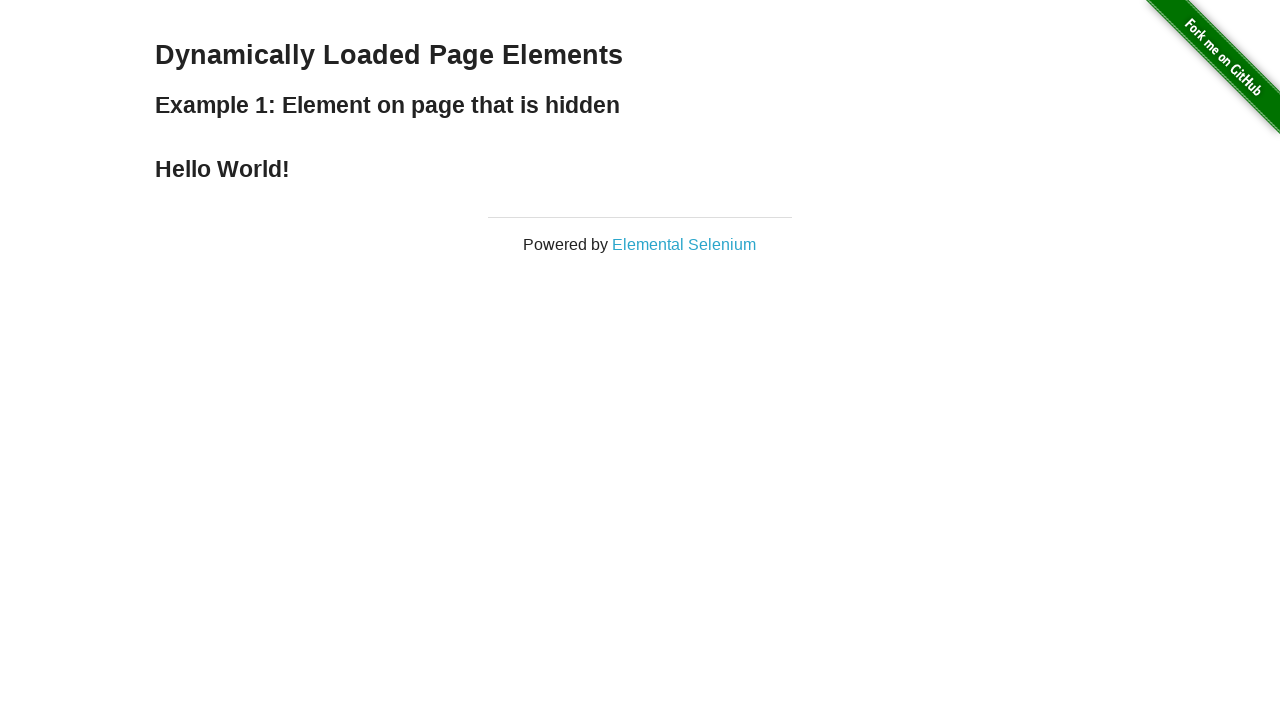

Verified finish element is visible
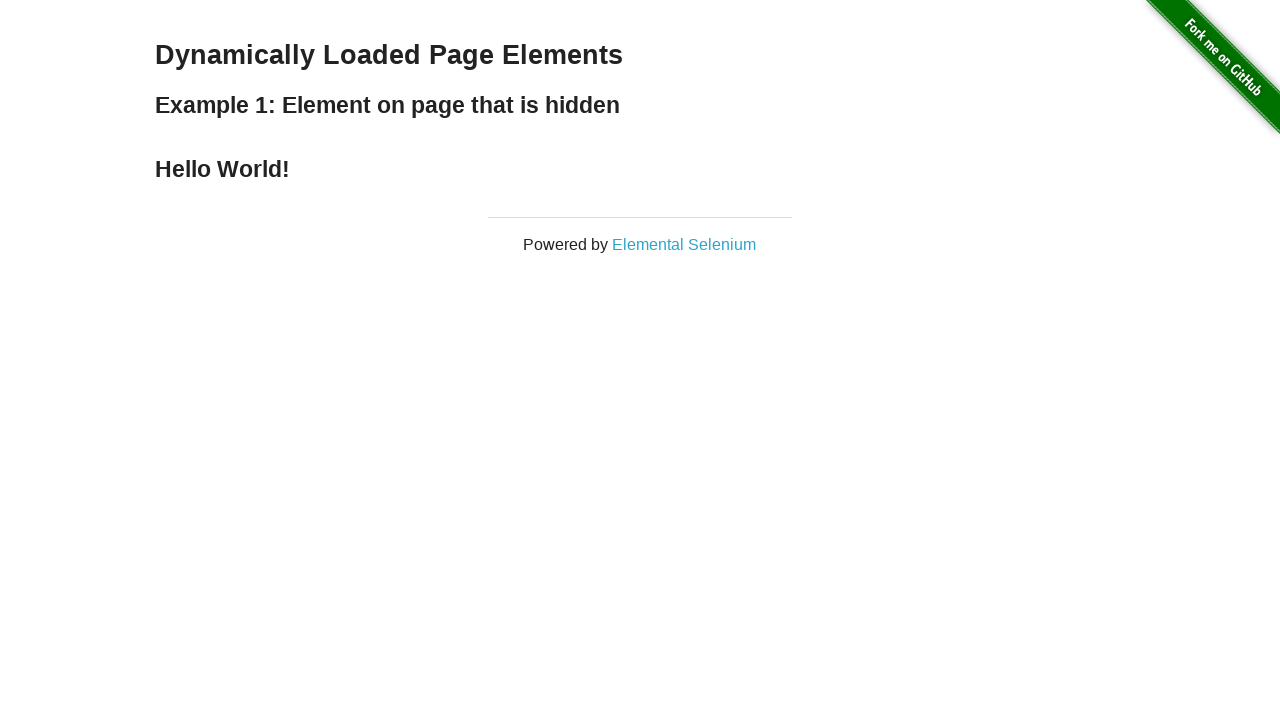

Retrieved text content from finish element
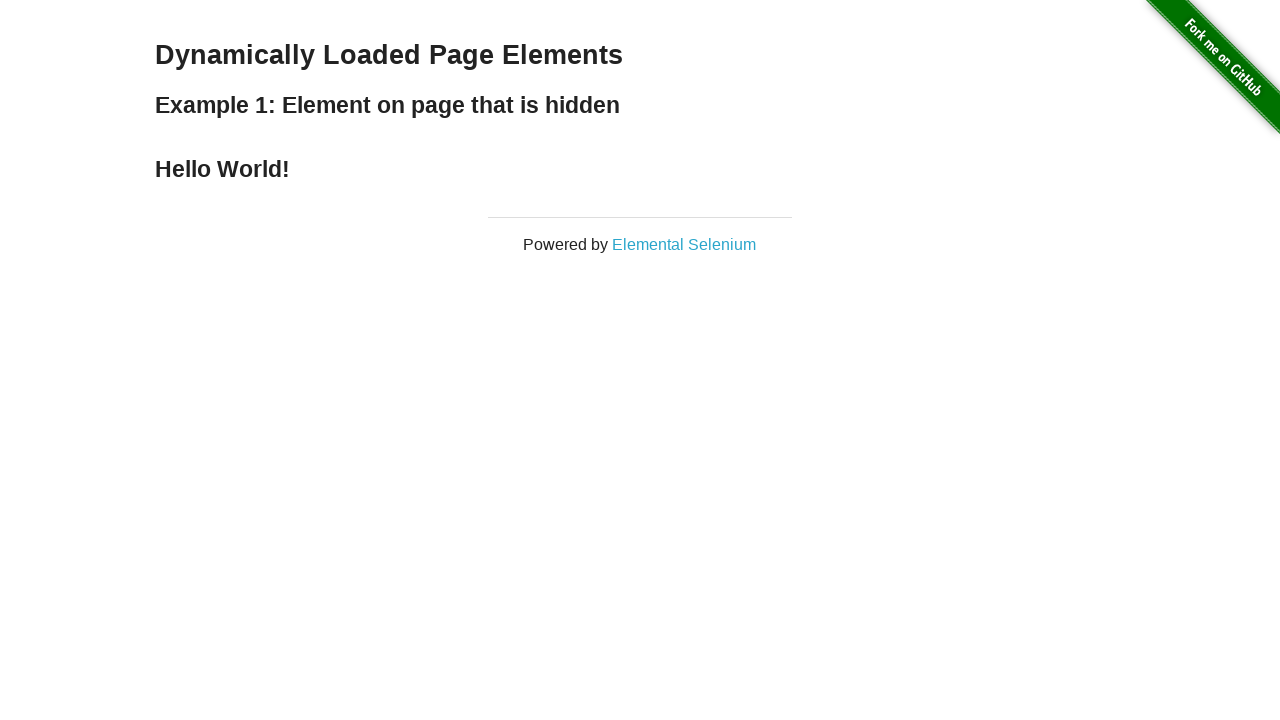

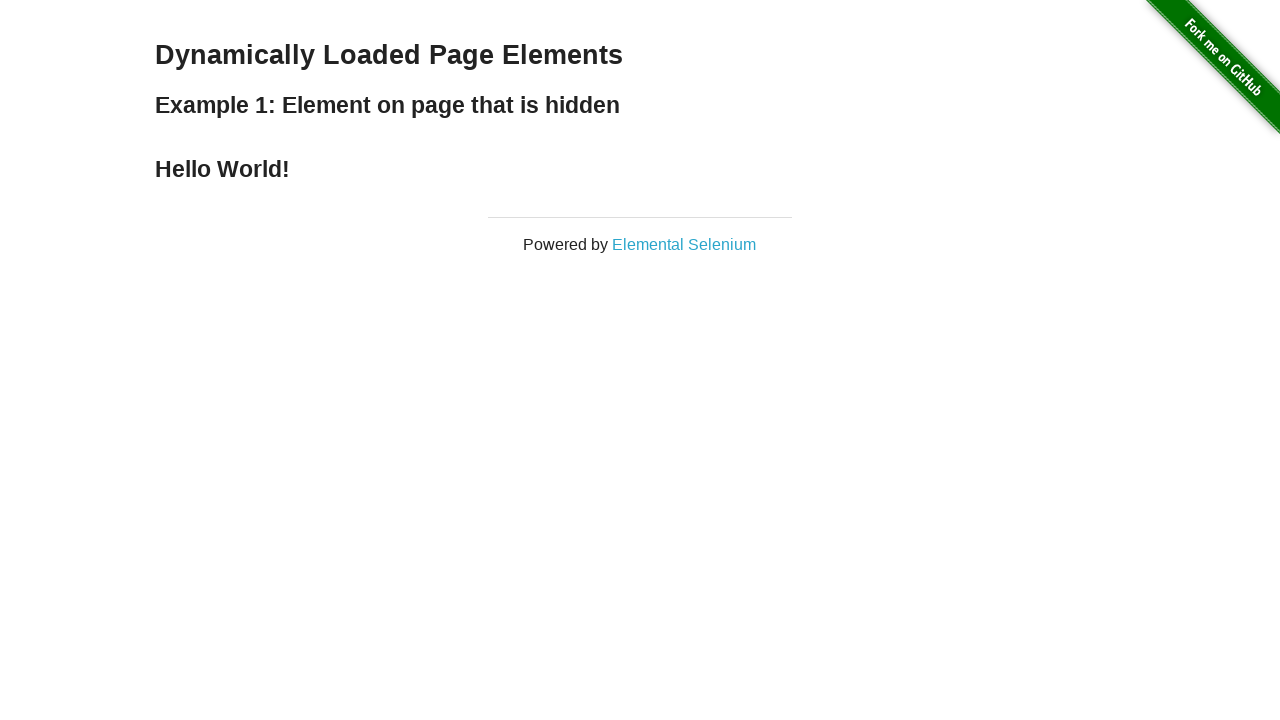